Tests dynamic control interaction by clicking Enable button and then filling a dynamically enabled text input field

Starting URL: https://the-internet.herokuapp.com/dynamic_controls

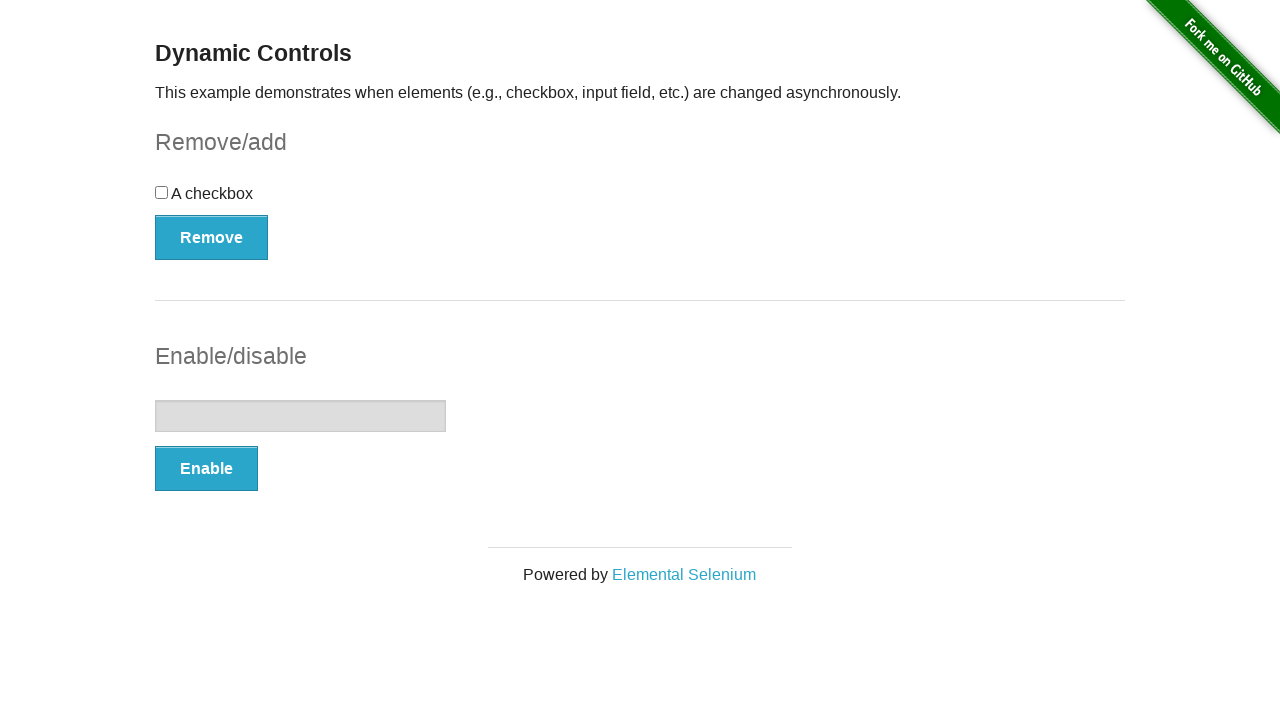

Clicked Enable button to activate text field at (206, 469) on xpath=//button[text()='Enable']
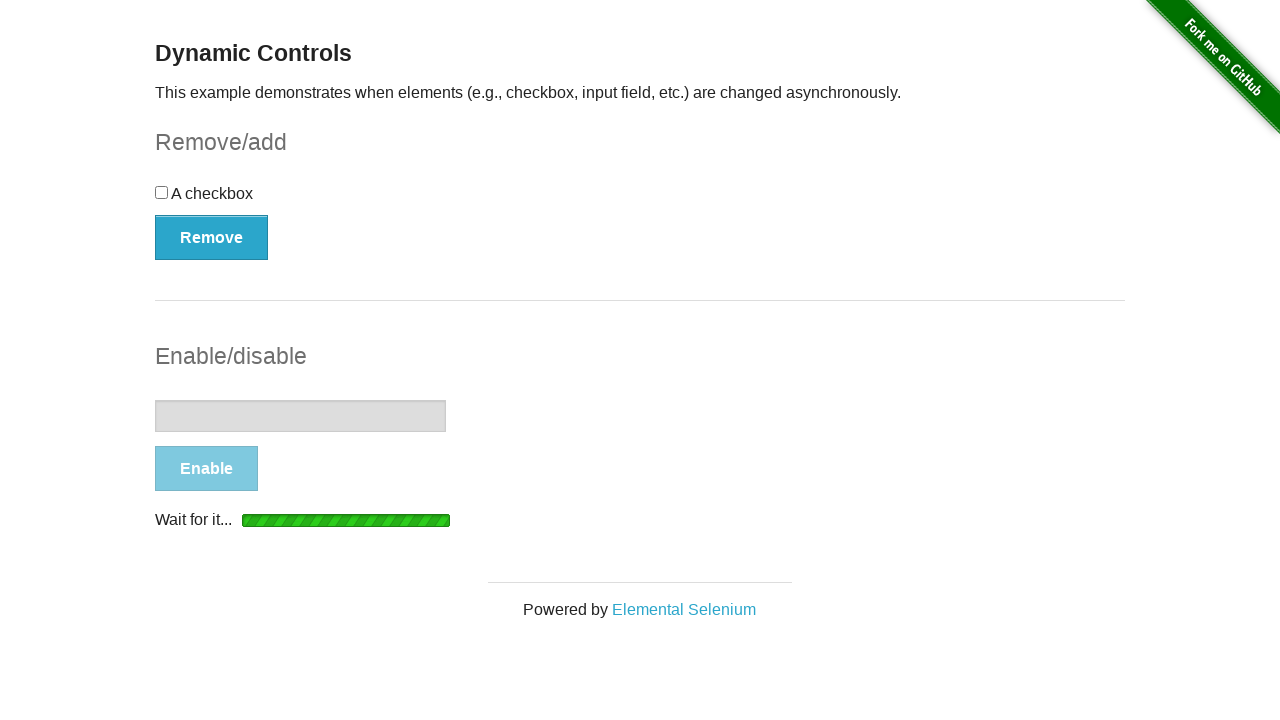

Text input field became visible
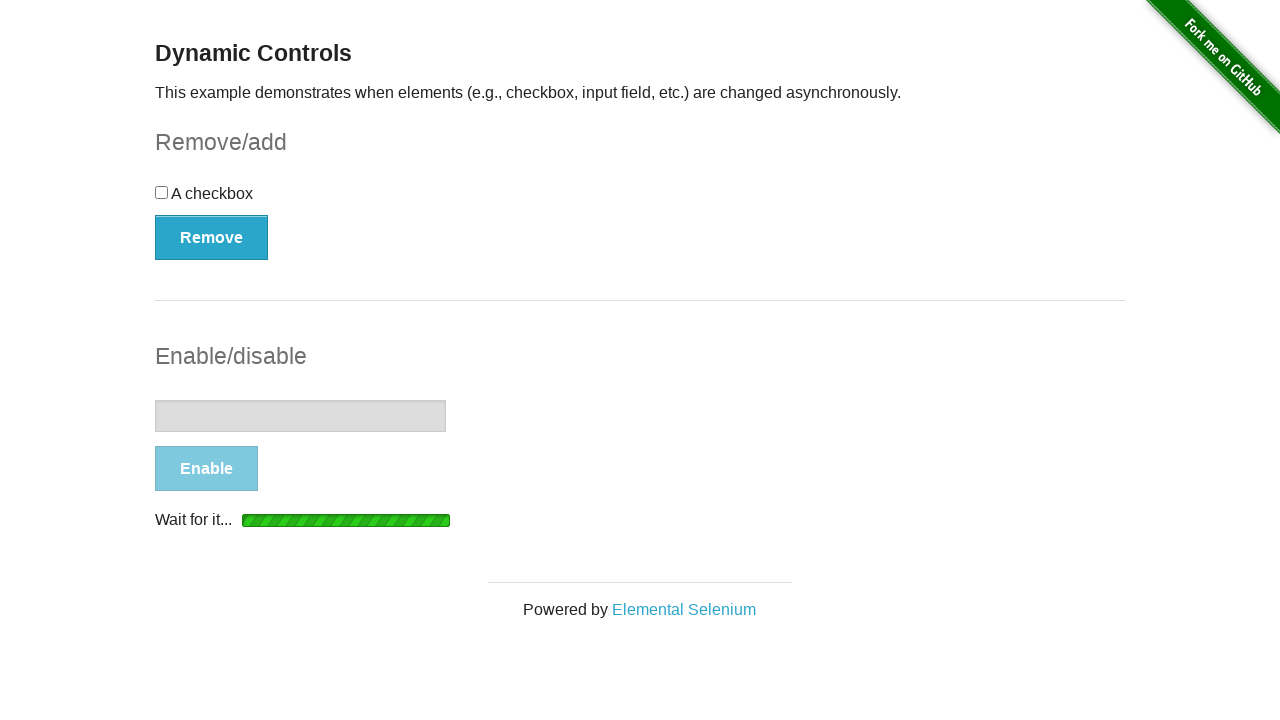

Text input field became enabled
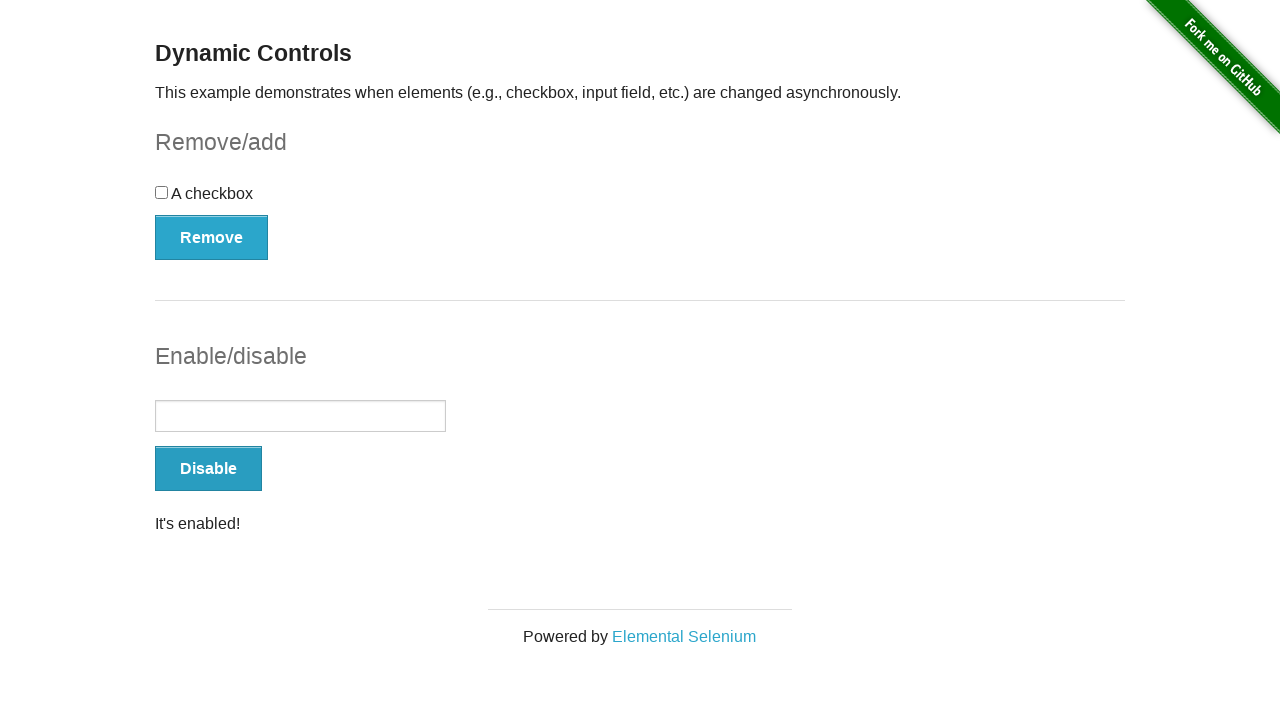

Clicked on the enabled text input field at (300, 416) on xpath=//input[@type='text']
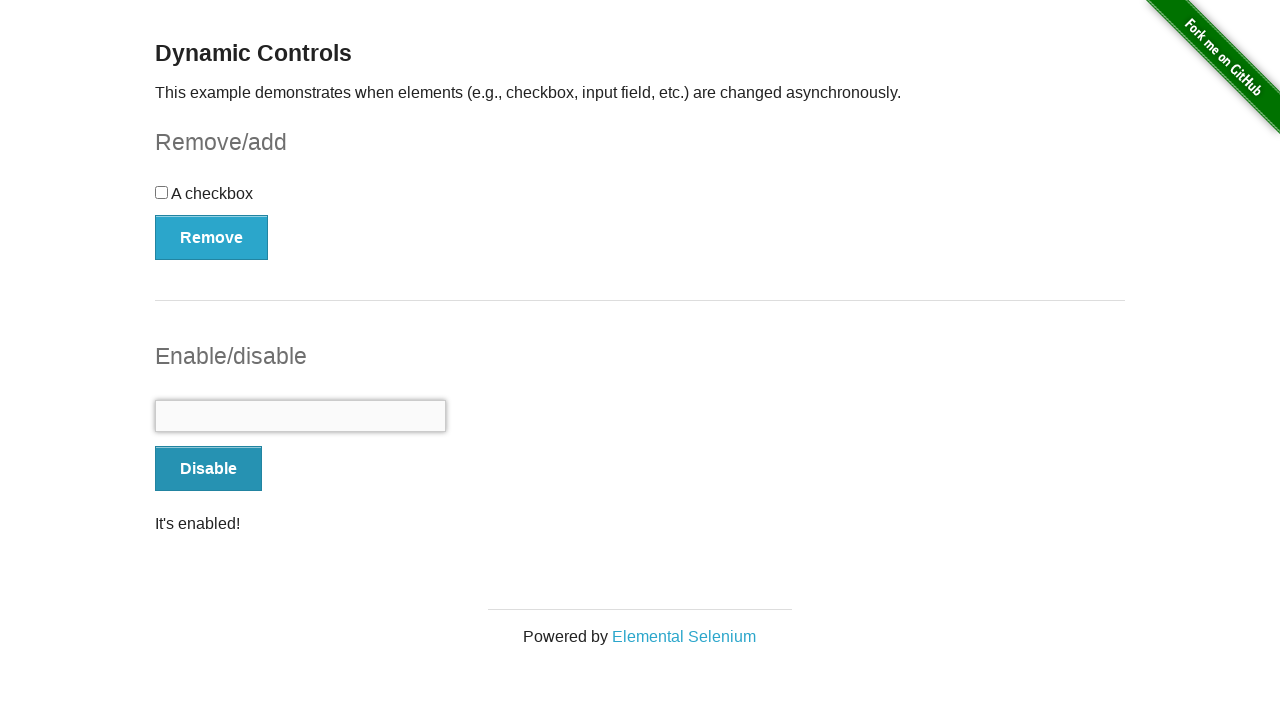

Filled text input field with 'Demo' on //input[@type='text']
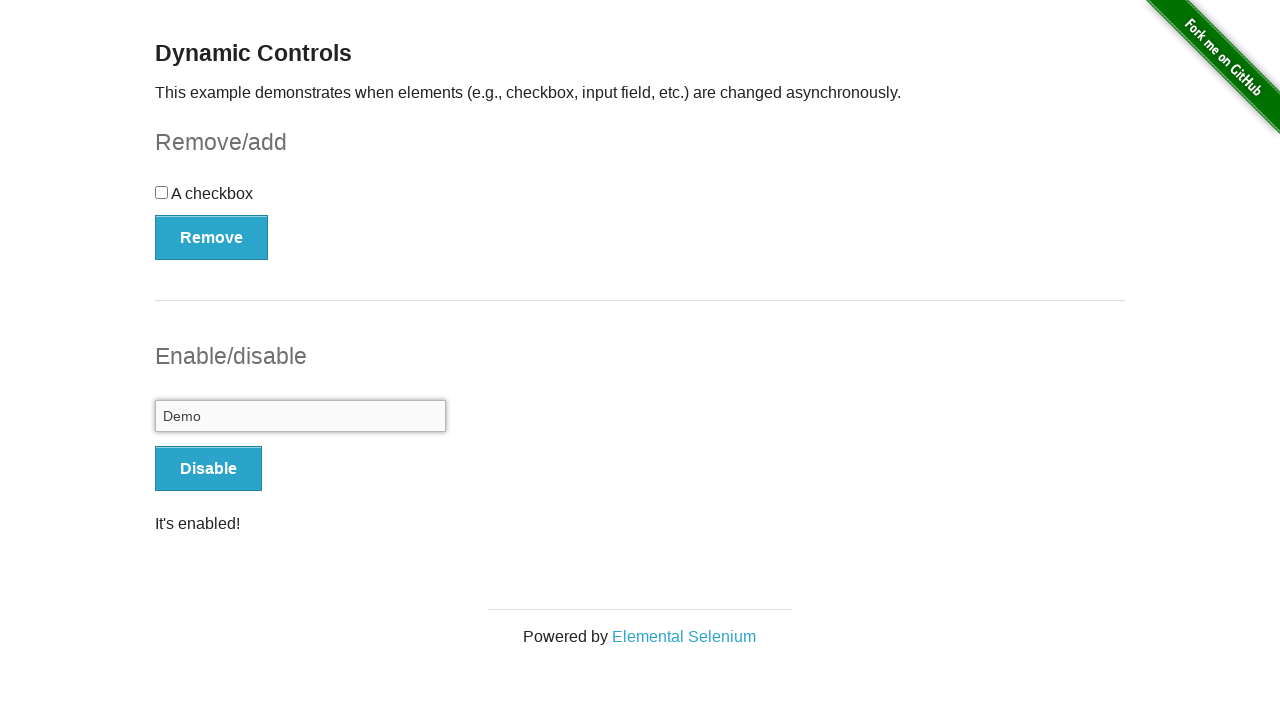

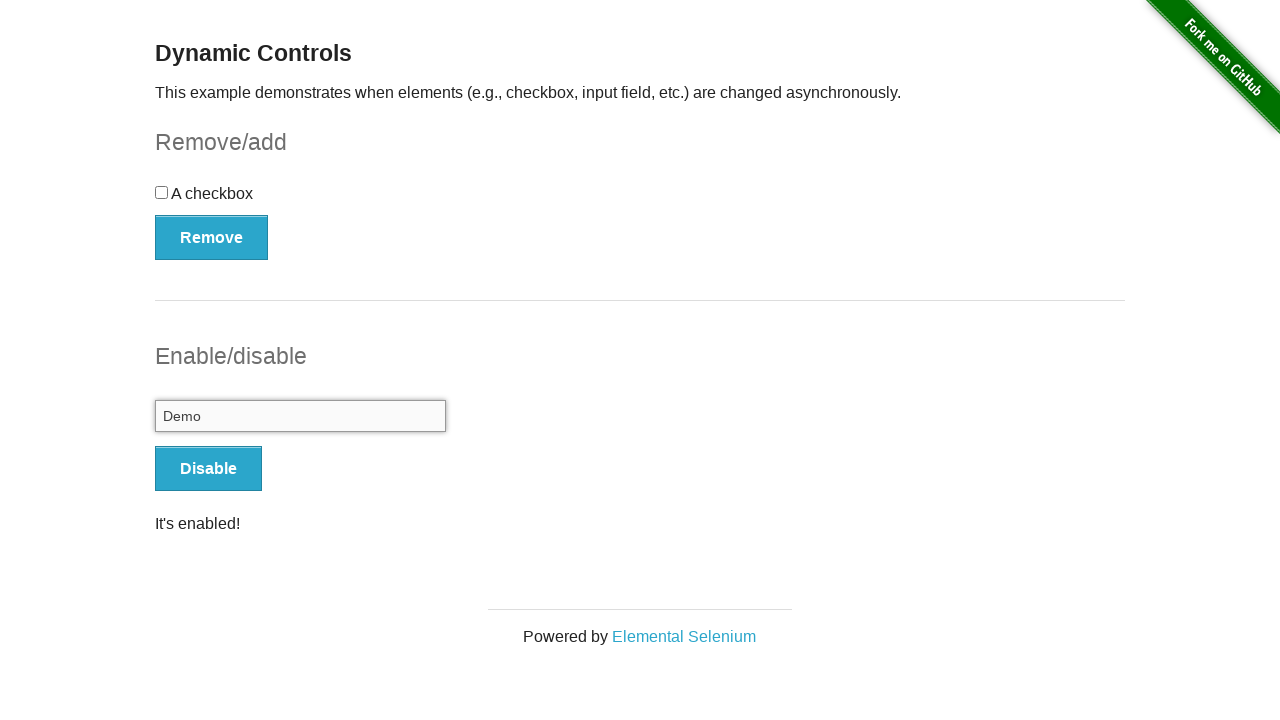